Tests single-select dropdown functionality by selecting an option and verifying the selection

Starting URL: http://automationbykrishna.com

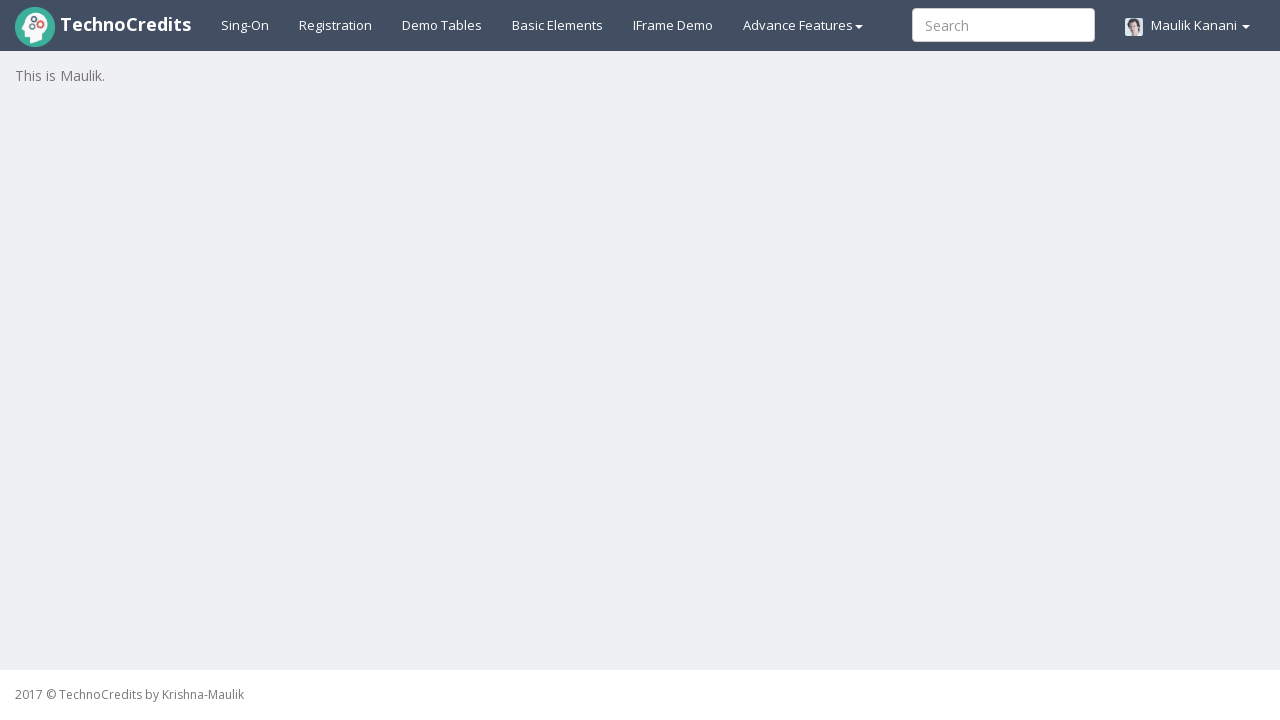

Clicked on Basic Elements link at (558, 25) on xpath=//a[@id='basicelements']
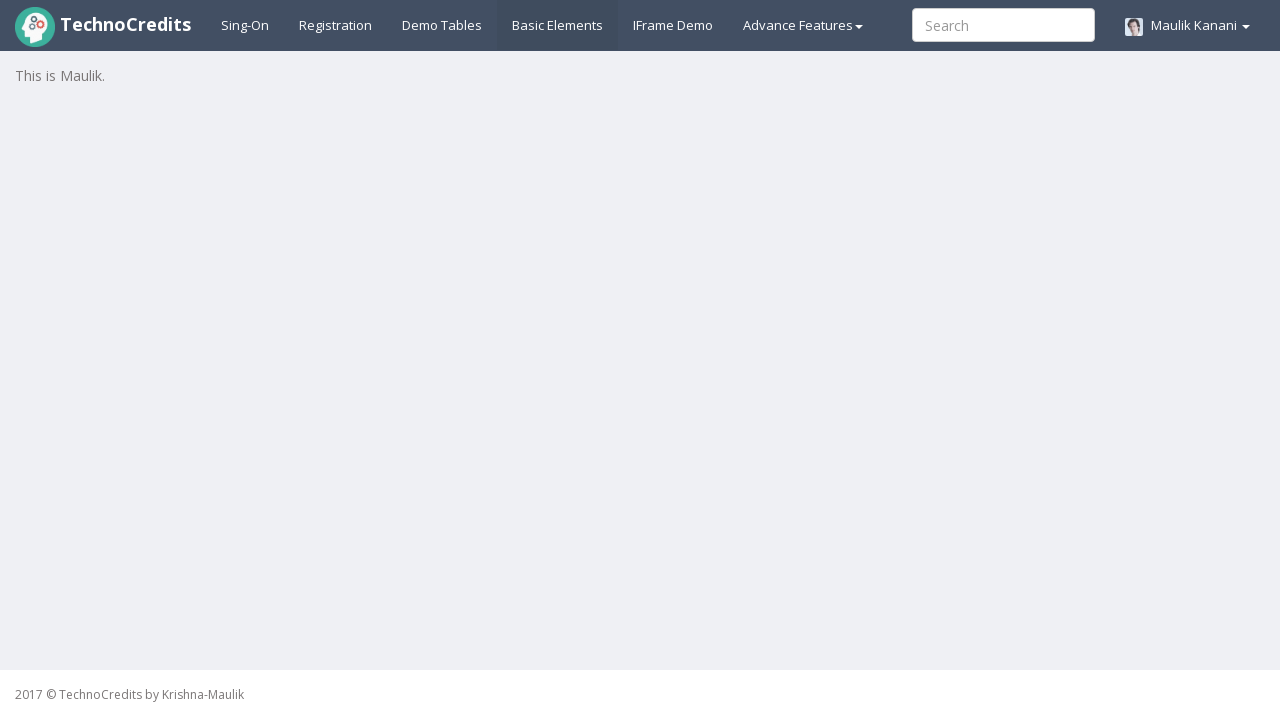

Dropdown element became visible
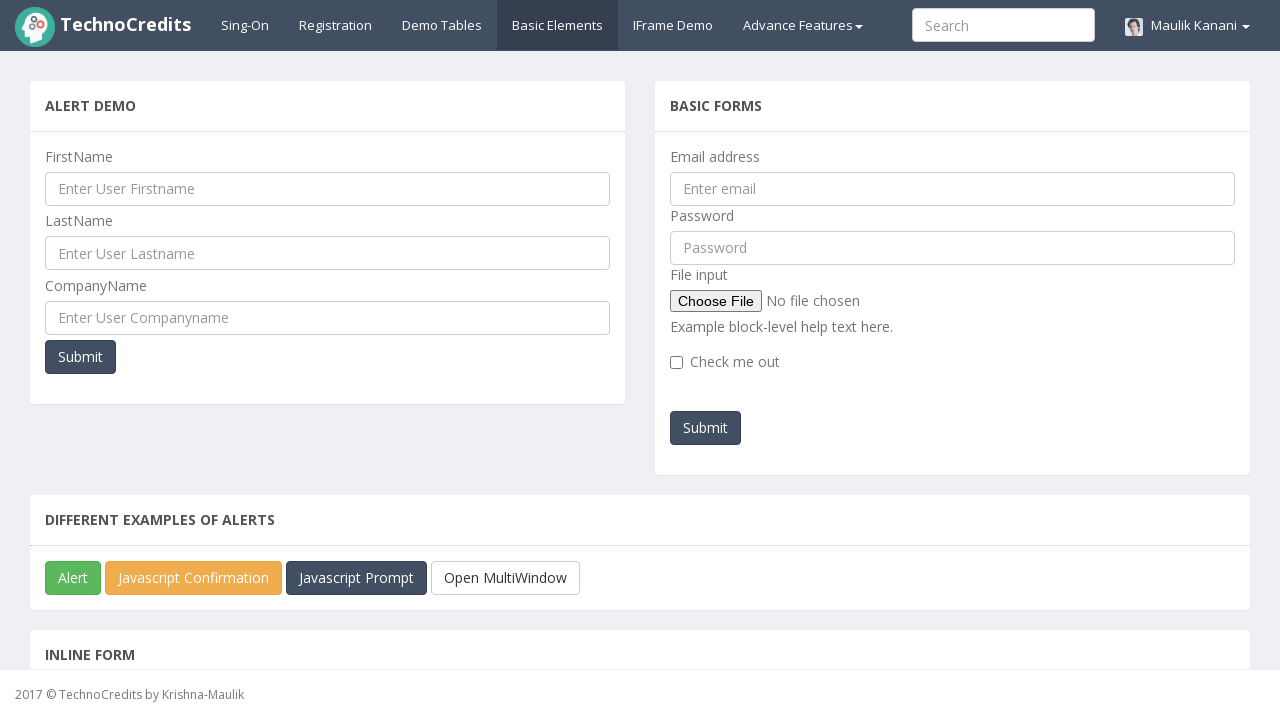

Scrolled dropdown element into view
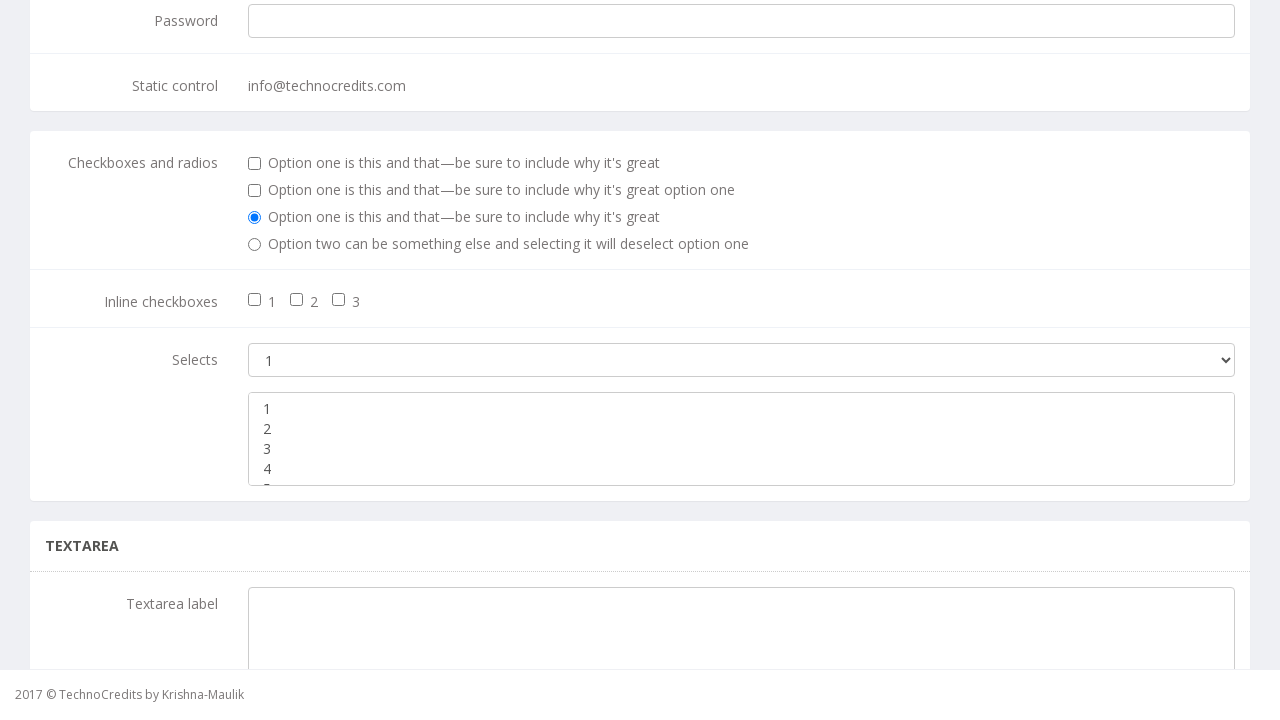

Selected option '5' from single-select dropdown on //select[@class='form-control m-bot15']
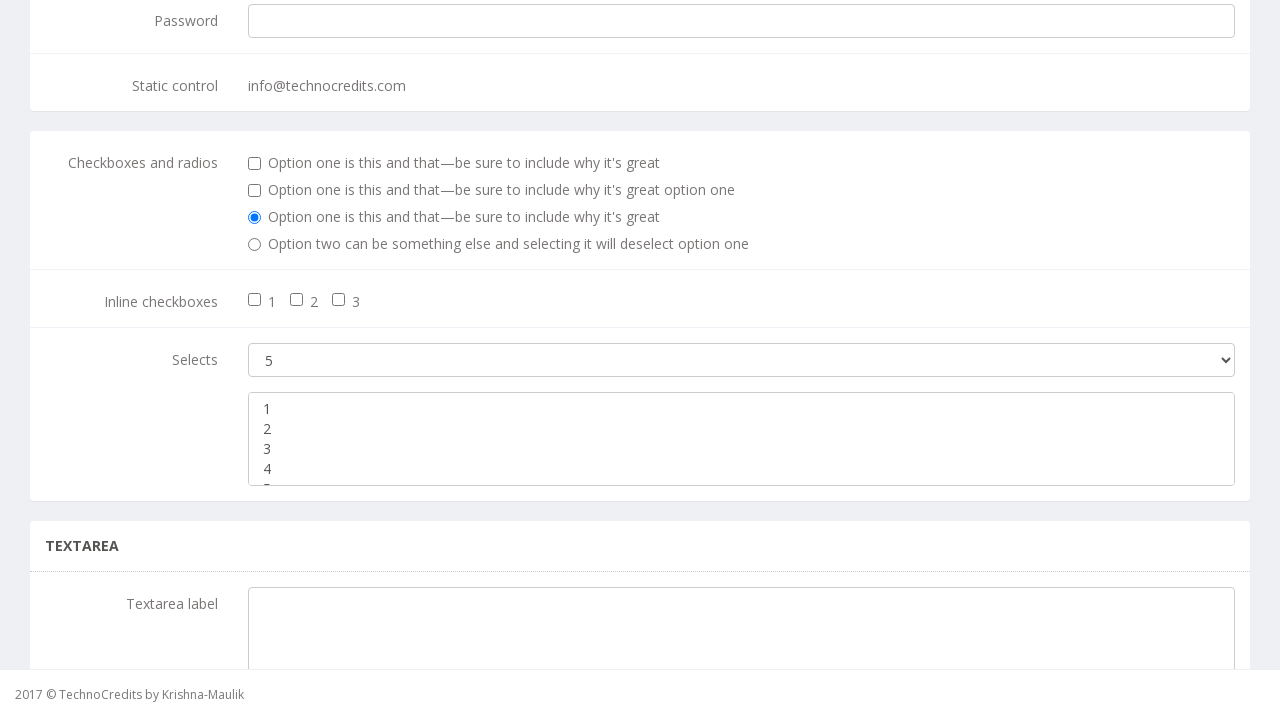

Retrieved selected value from dropdown
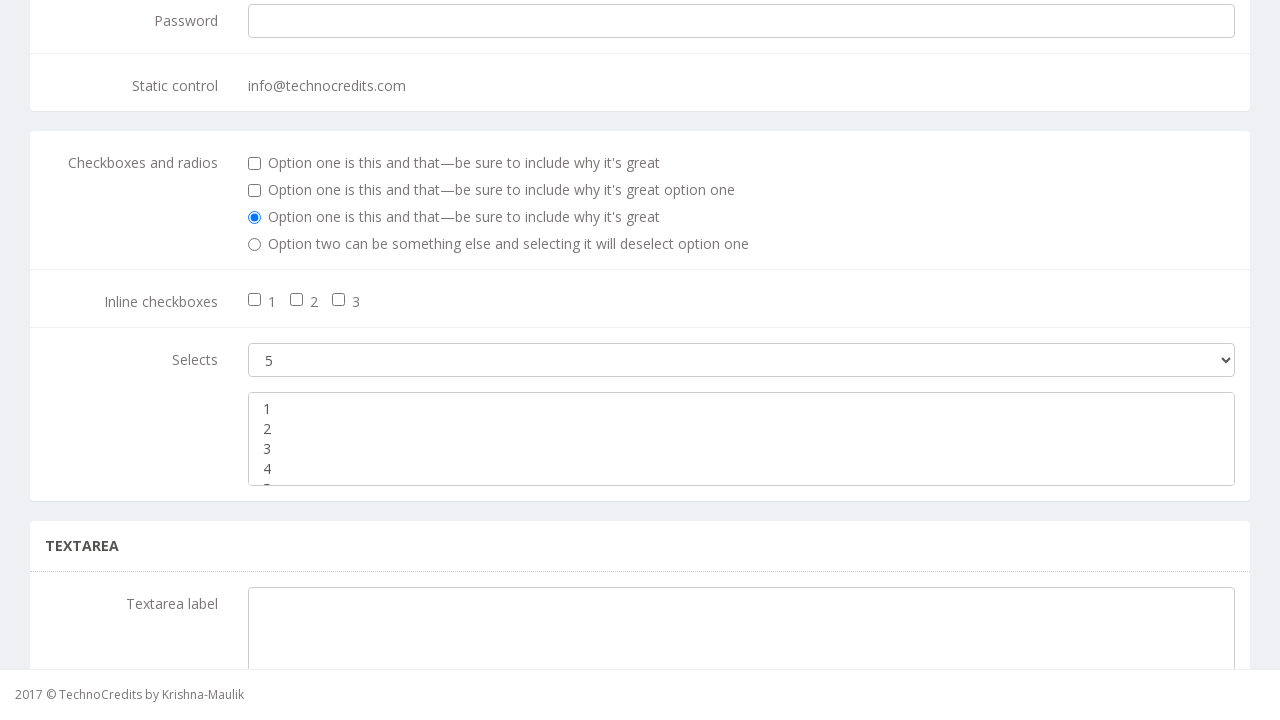

Verified that option '5' was successfully selected
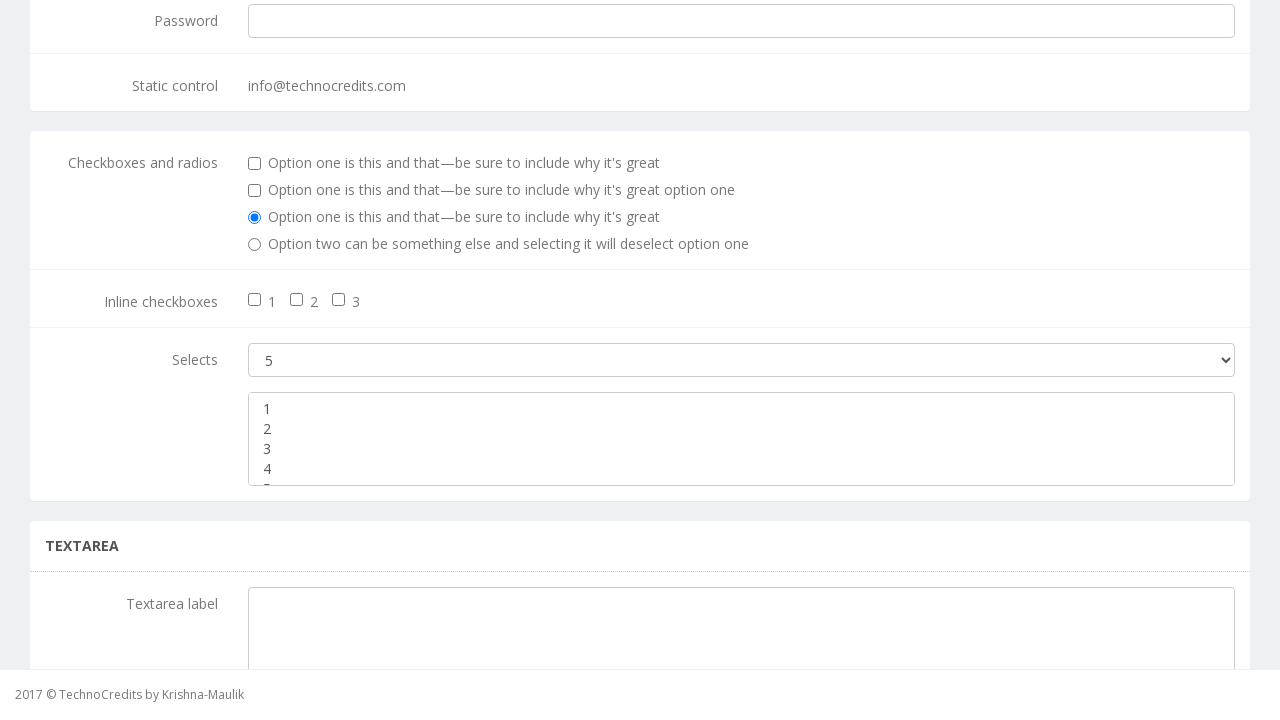

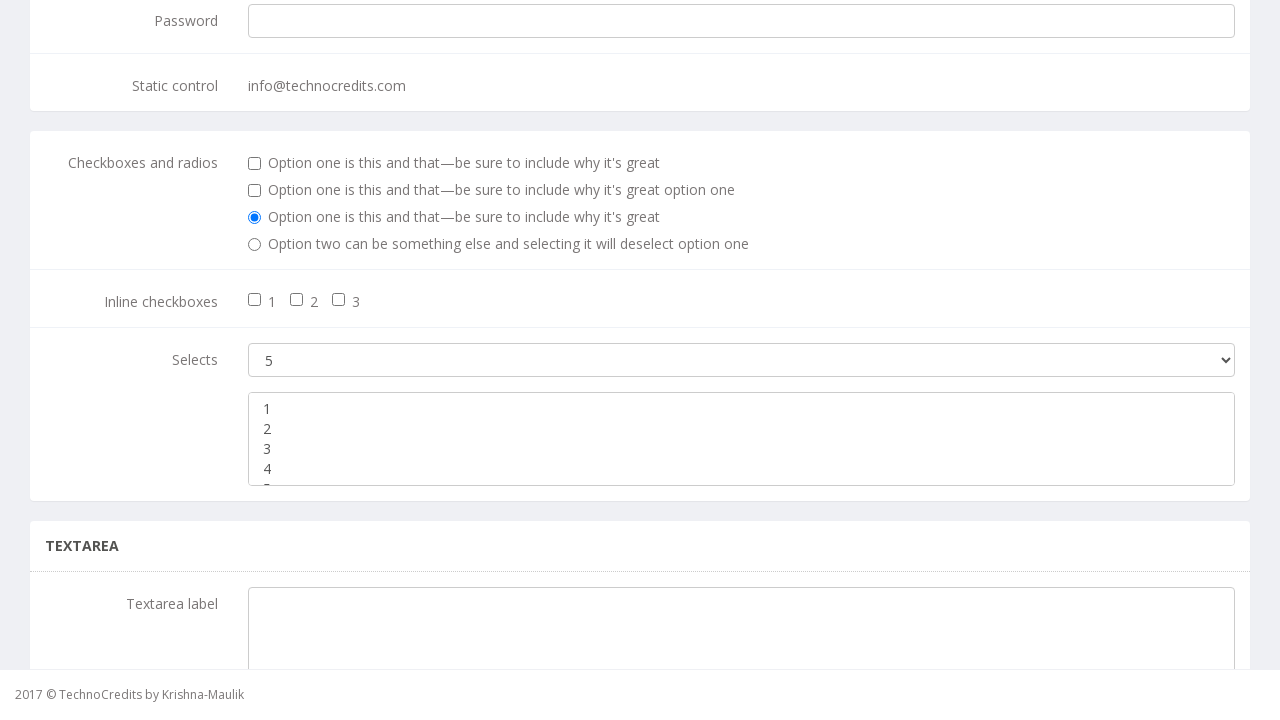